Tests drag and drop functionality by navigating to the drag and drop page and dragging column A to column B

Starting URL: https://the-internet.herokuapp.com/

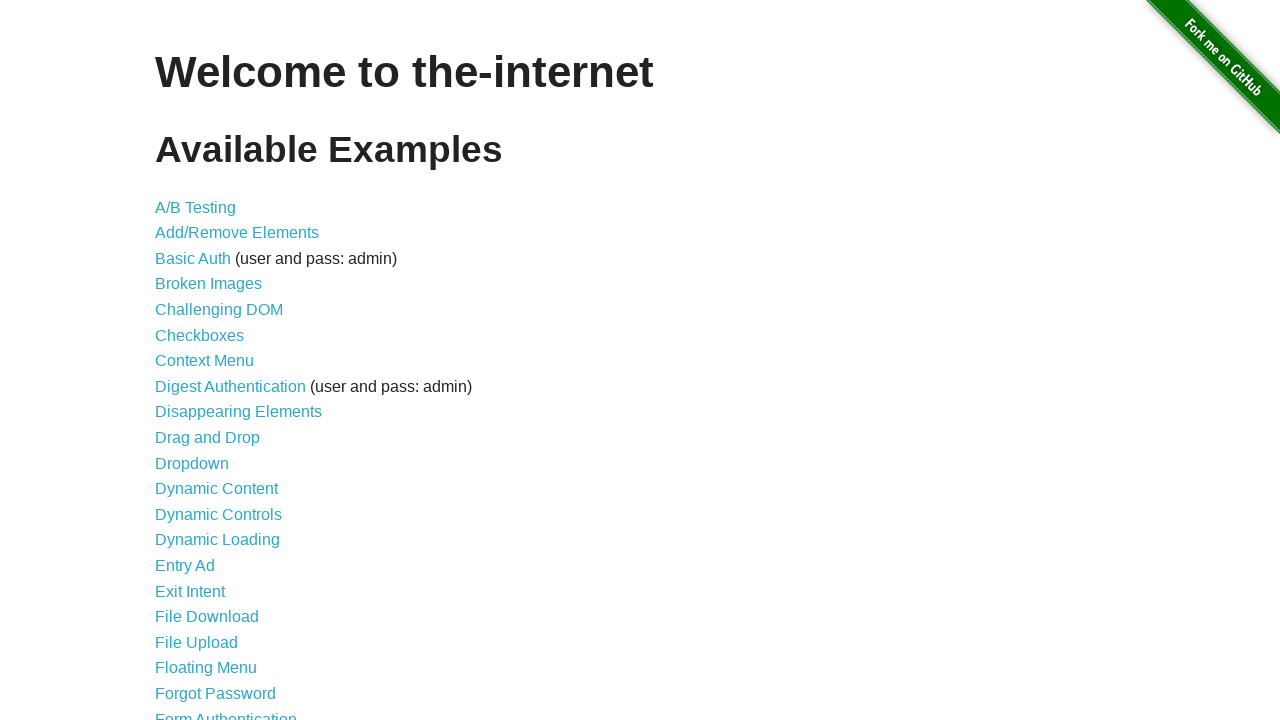

Navigated to the-internet.herokuapp.com homepage
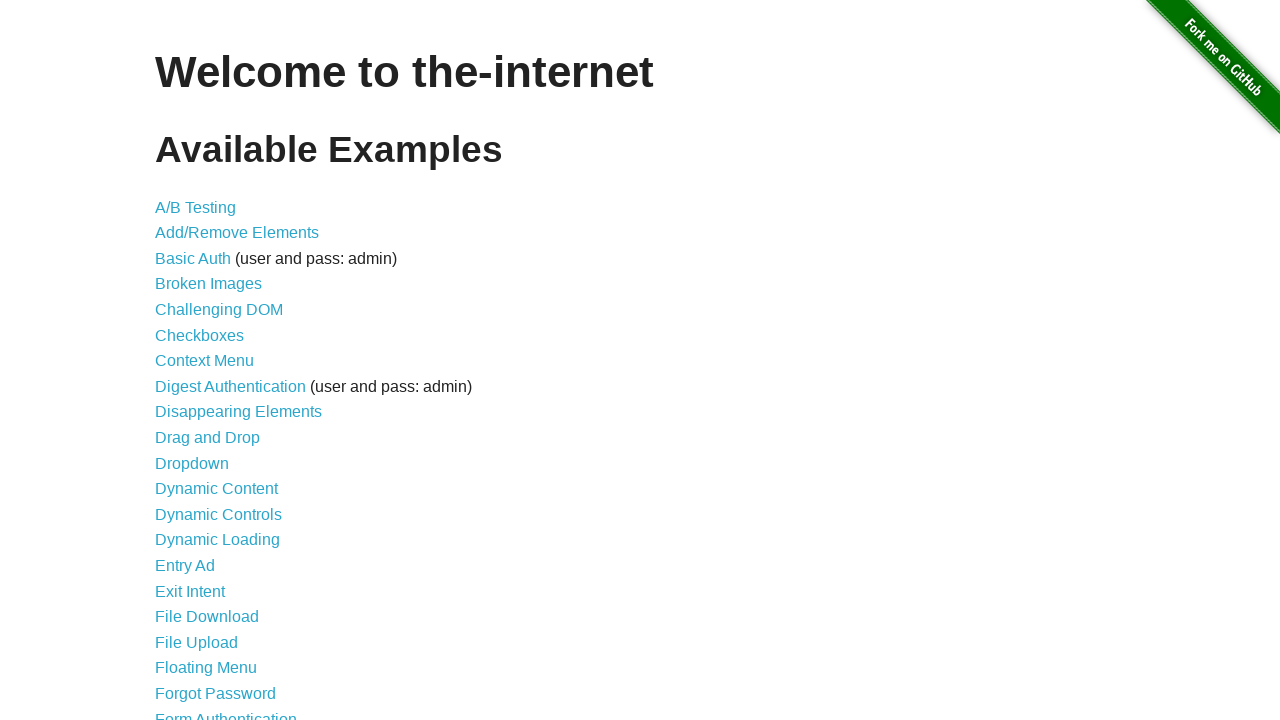

Clicked on 'Drag and Drop' link at (208, 438) on text=Drag and Drop
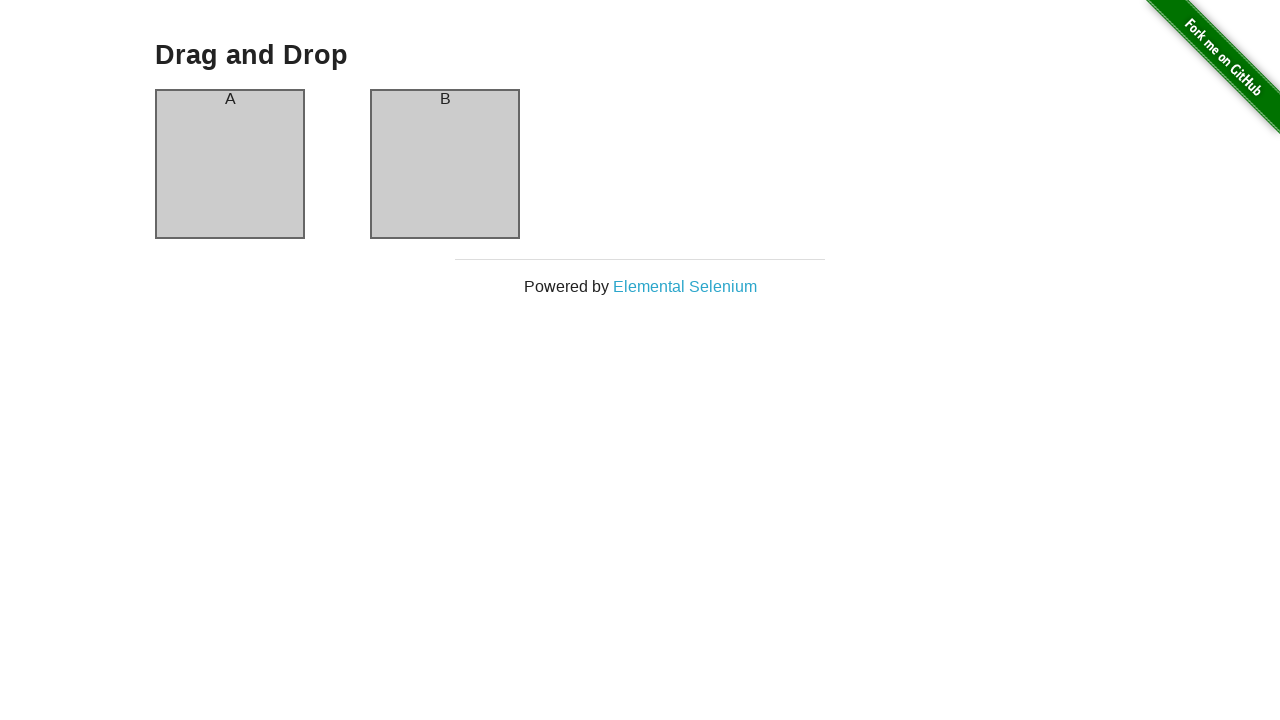

Located source element (column A)
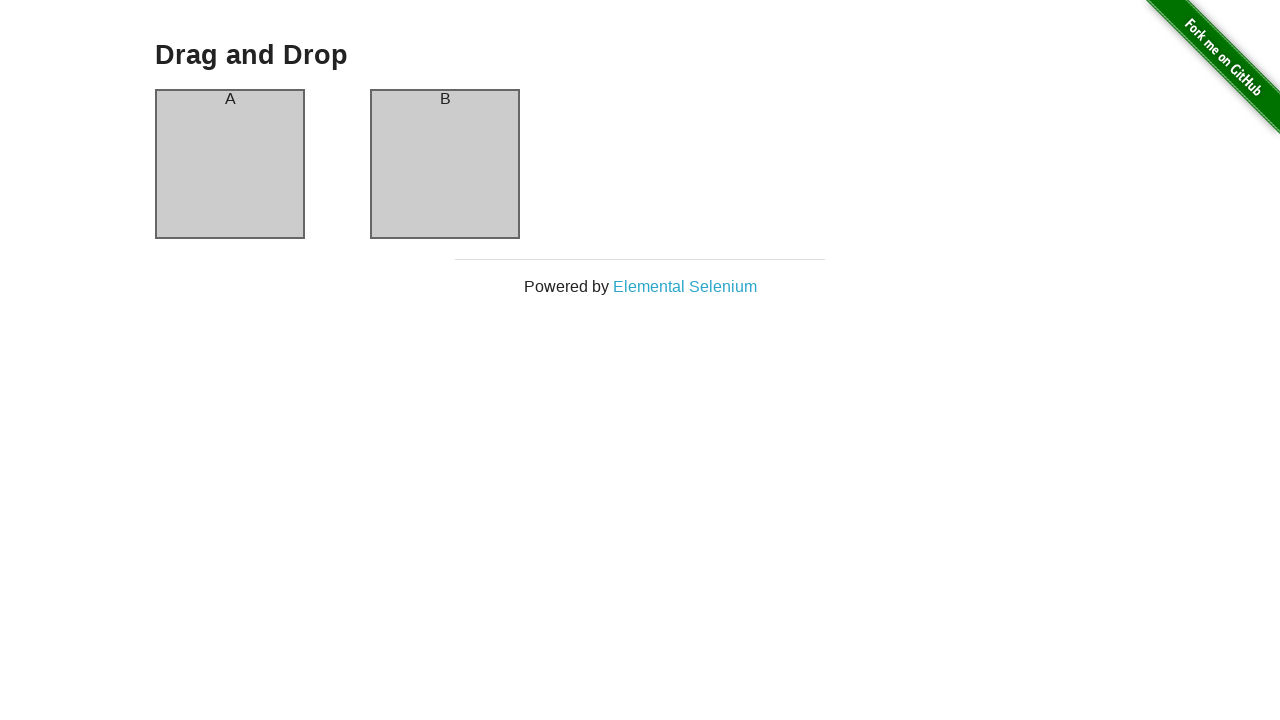

Located target element (column B)
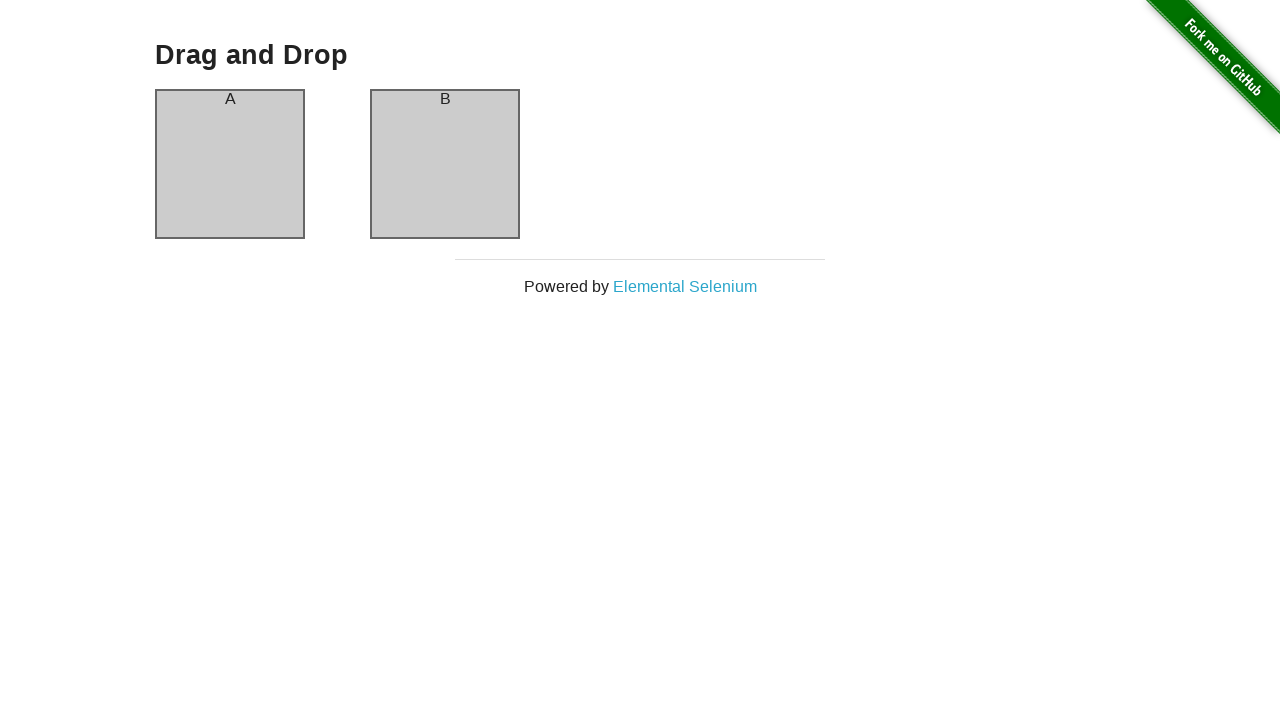

Dragged column A to column B at (445, 164)
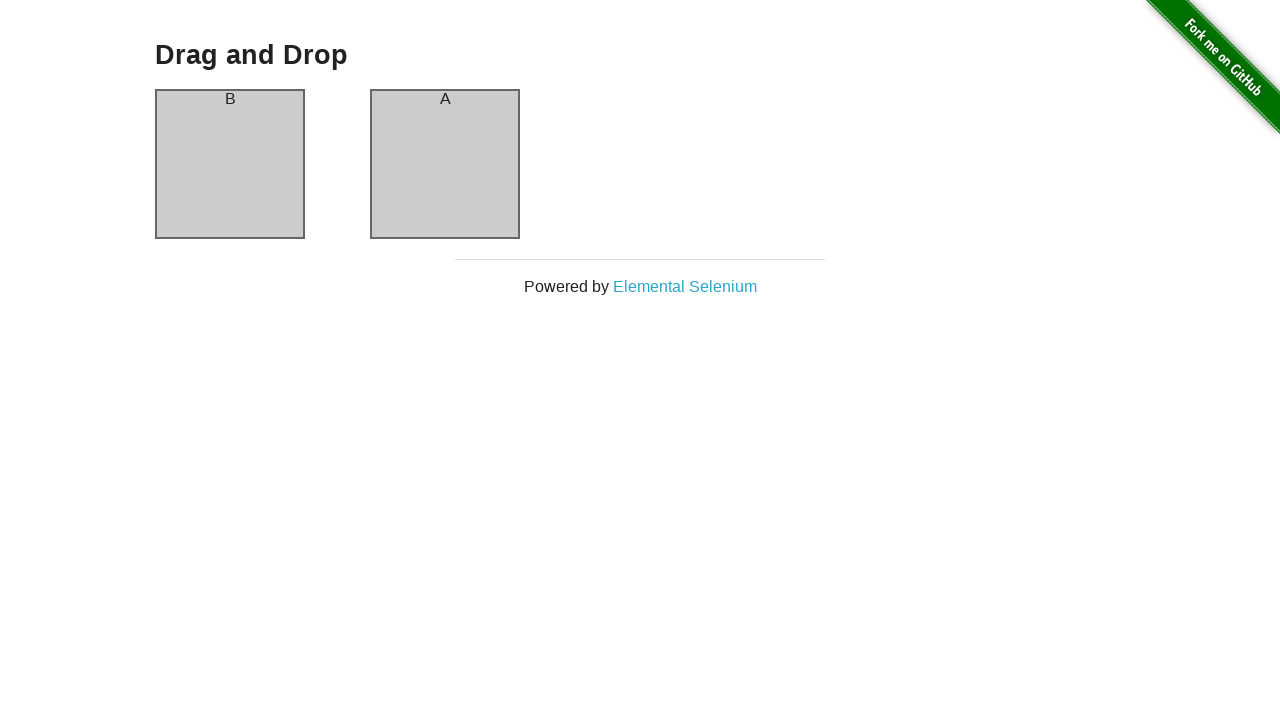

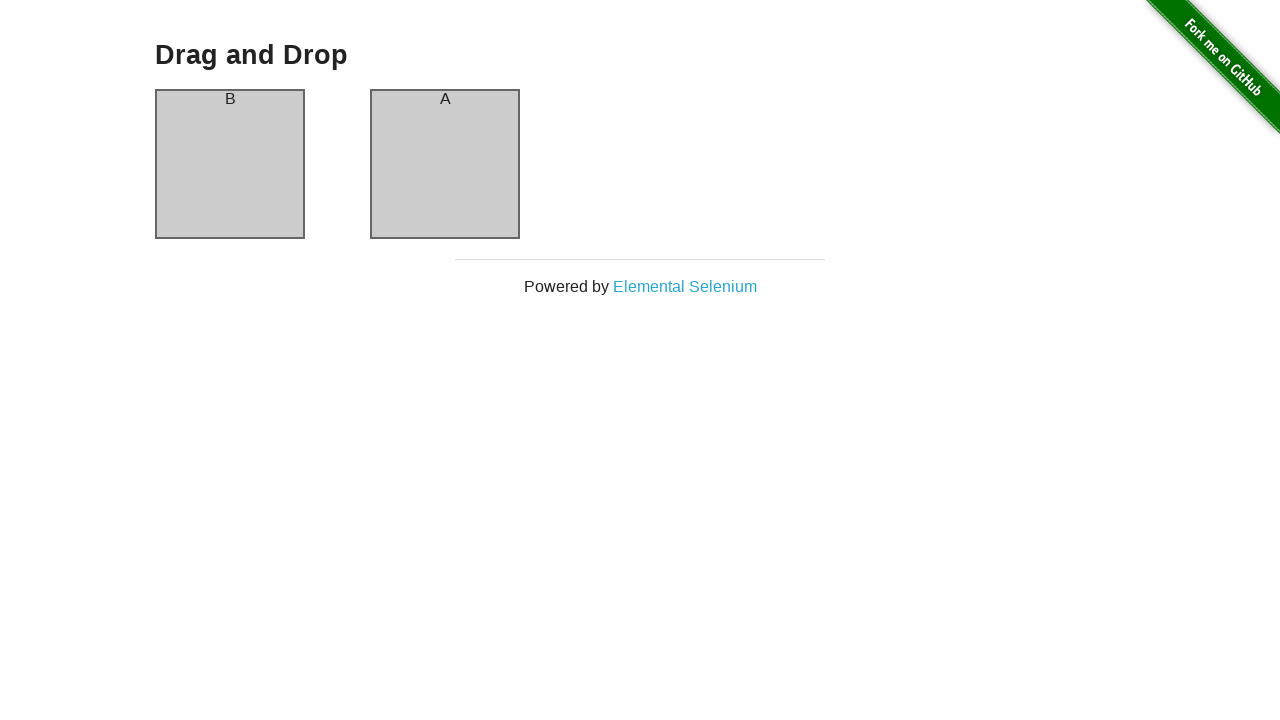